Tests e-commerce shopping flow by searching for products, adding items to cart, and proceeding through checkout

Starting URL: https://rahulshettyacademy.com/seleniumPractise/#/

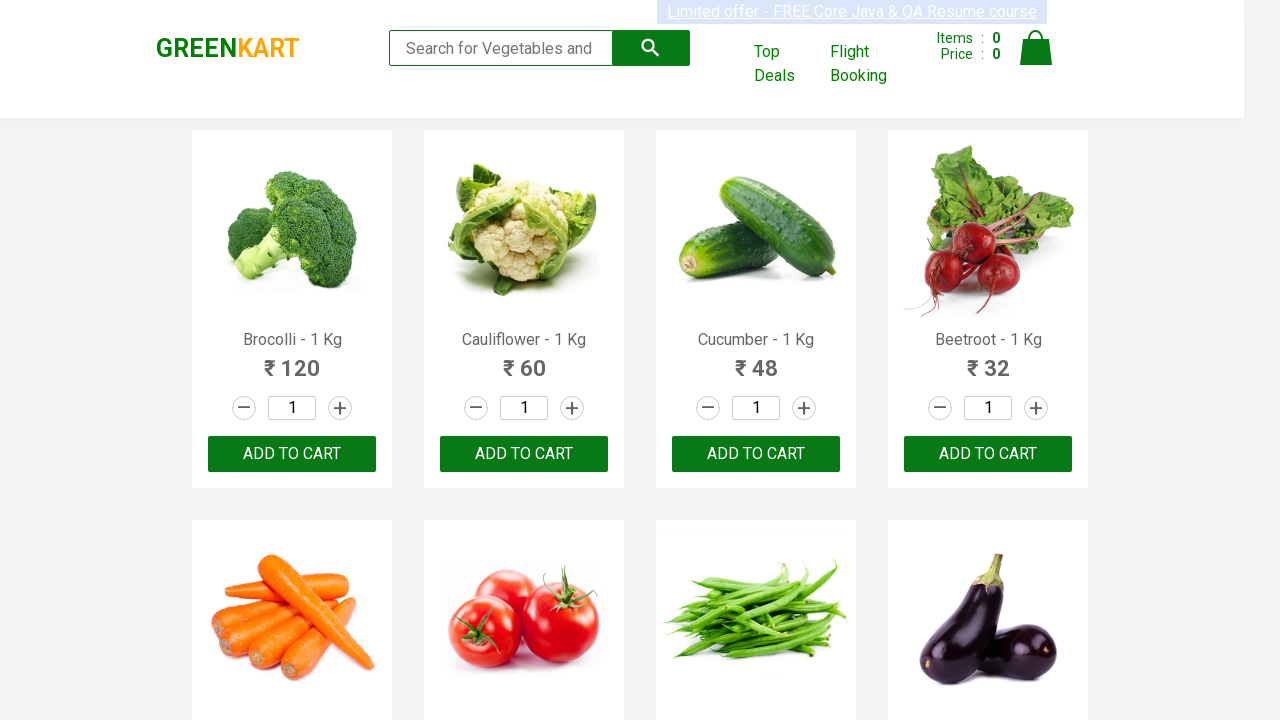

Filled search field with 'ca' on .search-keyword
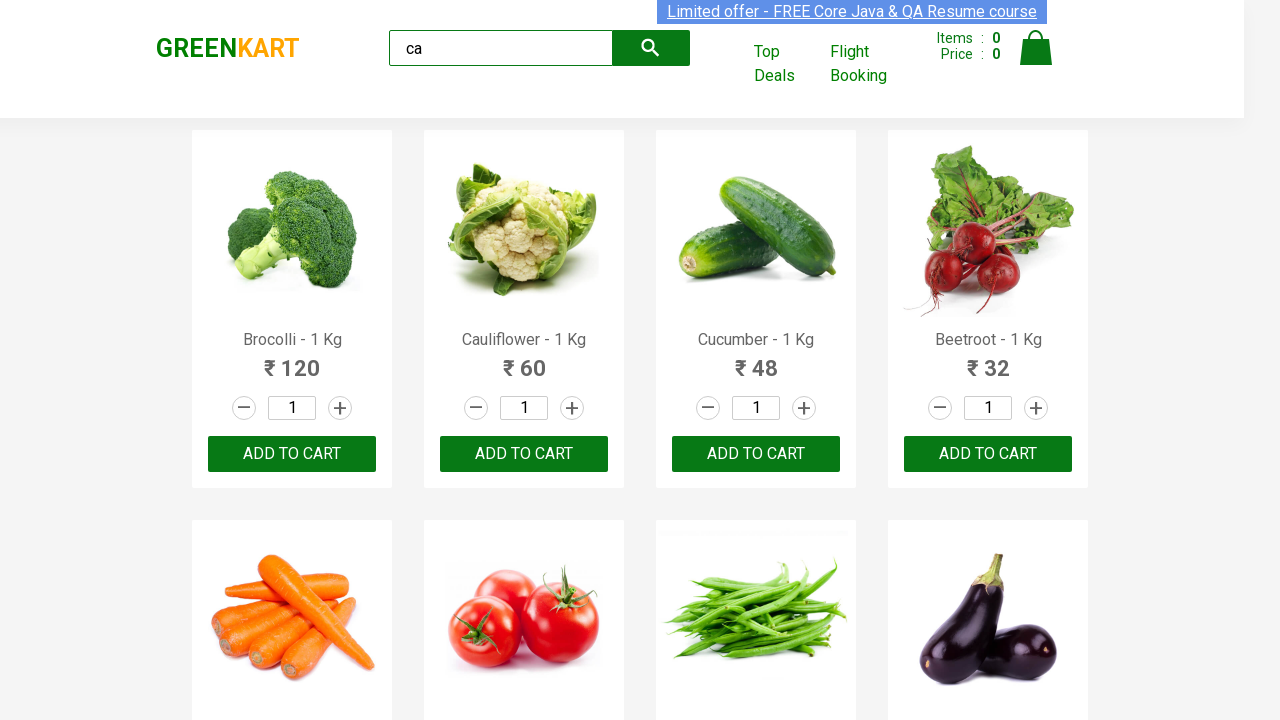

Pressed Enter to search for products
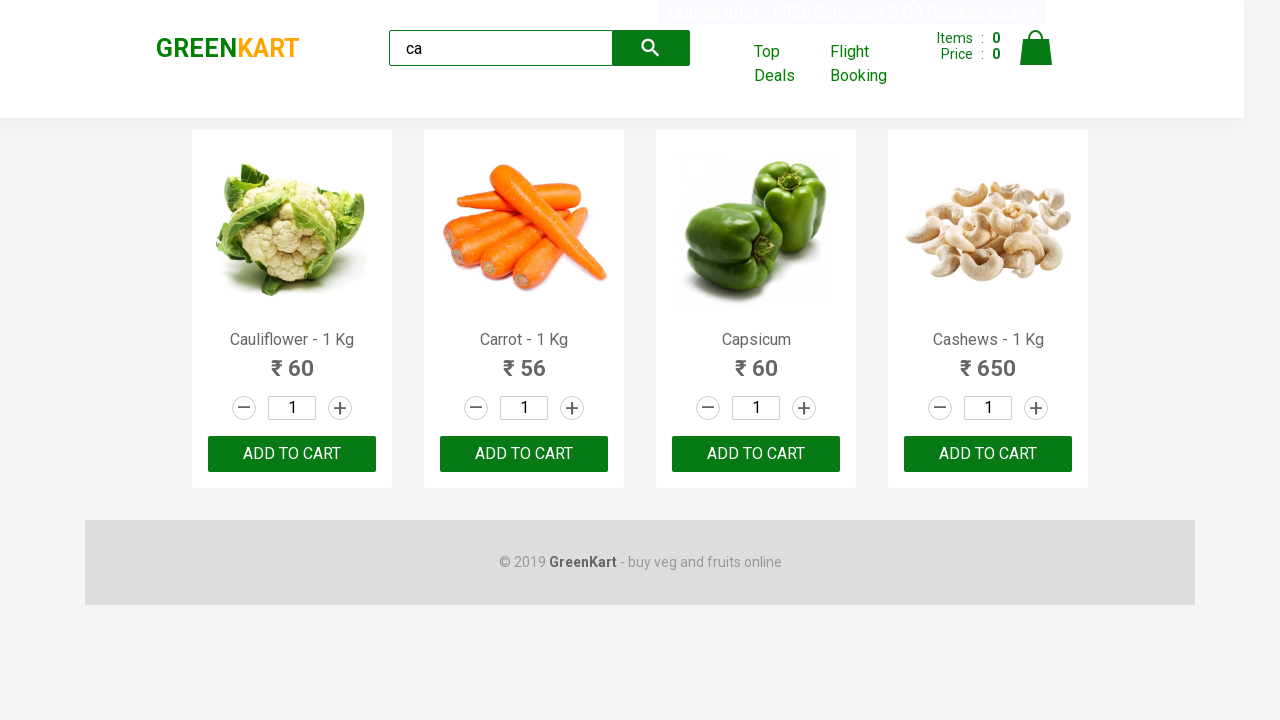

Products loaded successfully
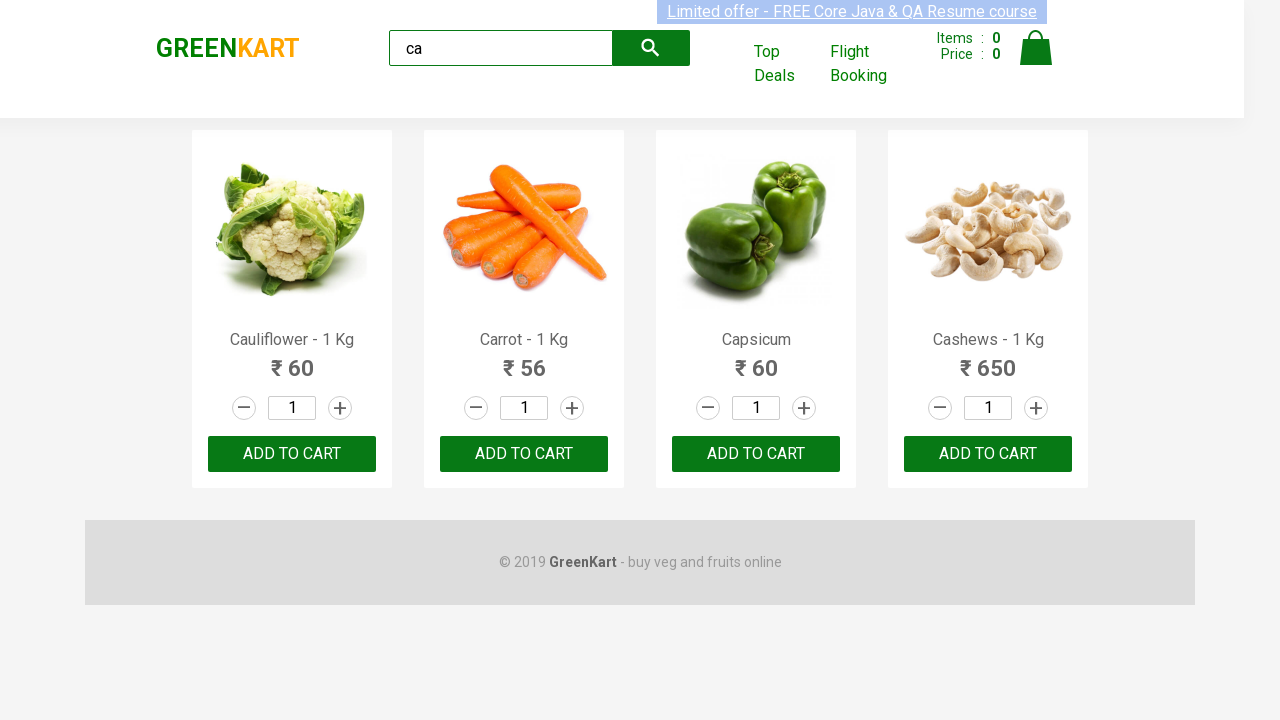

Clicked ADD TO CART on third product at (756, 454) on .product >> nth=2 >> button:has-text('ADD TO CART')
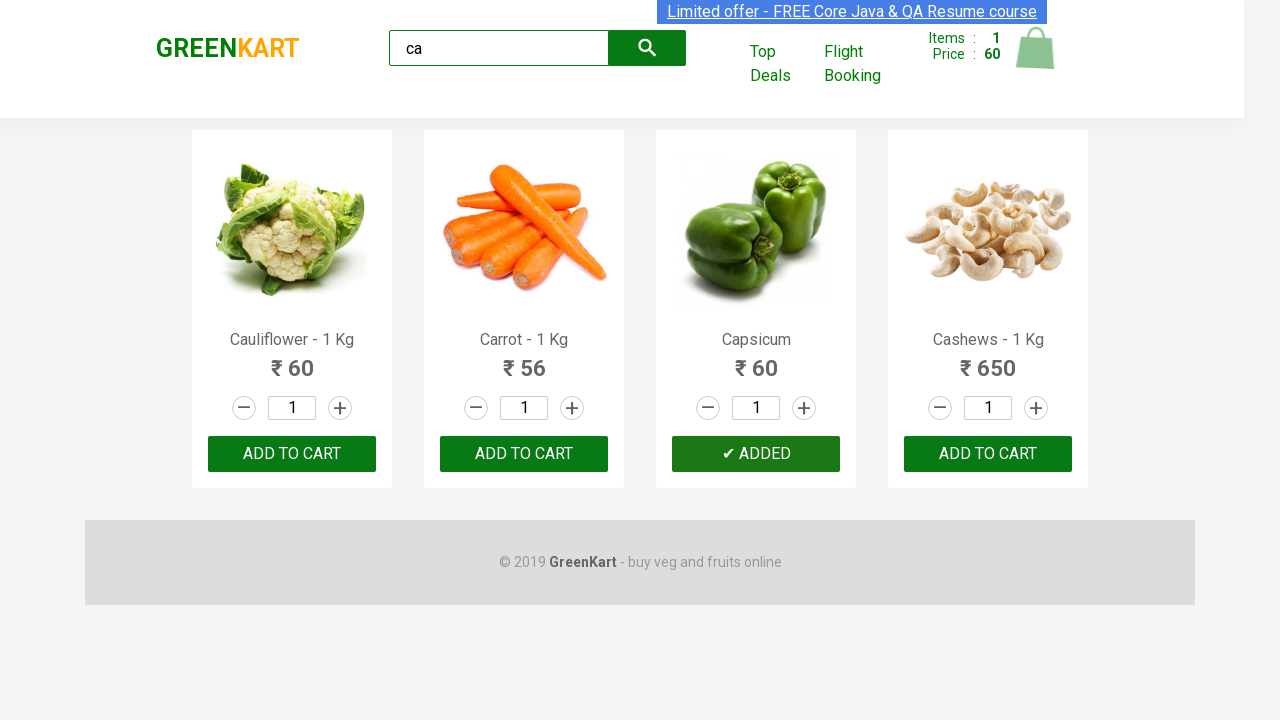

Found and clicked ADD TO CART for Cashews product at (988, 454) on .product >> nth=3 >> button
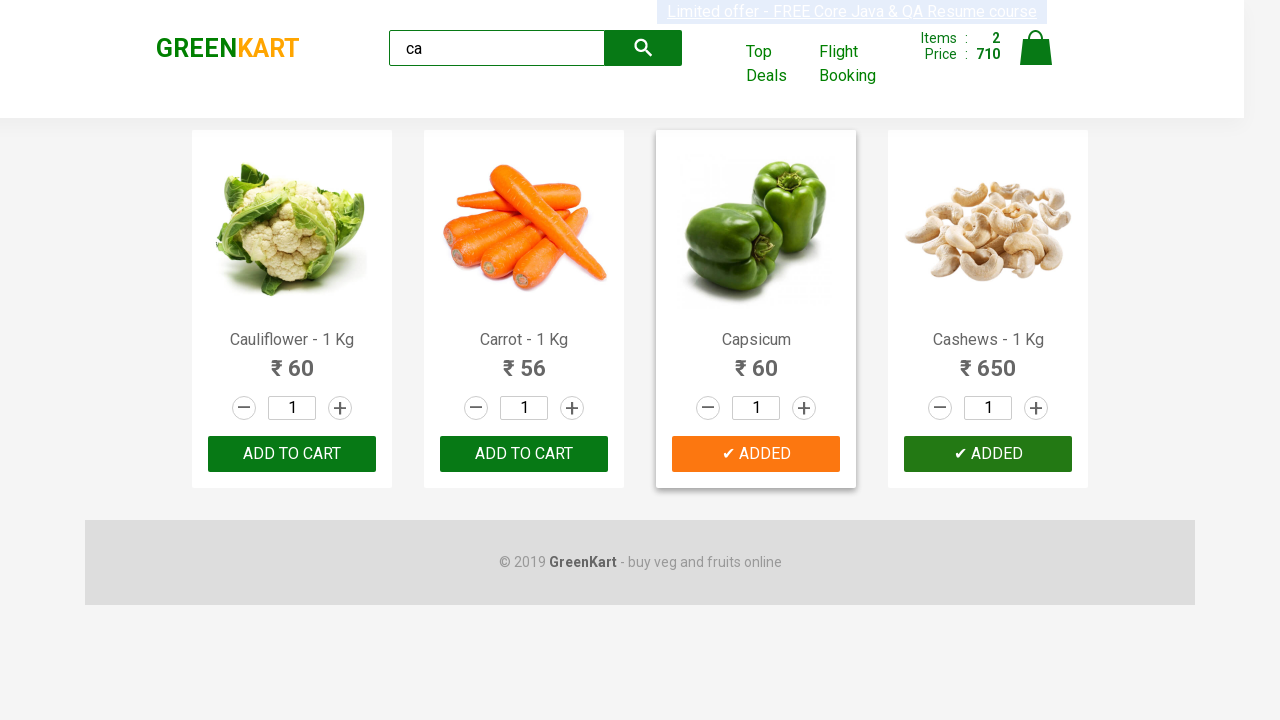

Clicked cart icon to view shopping cart at (1036, 59) on .cart-icon
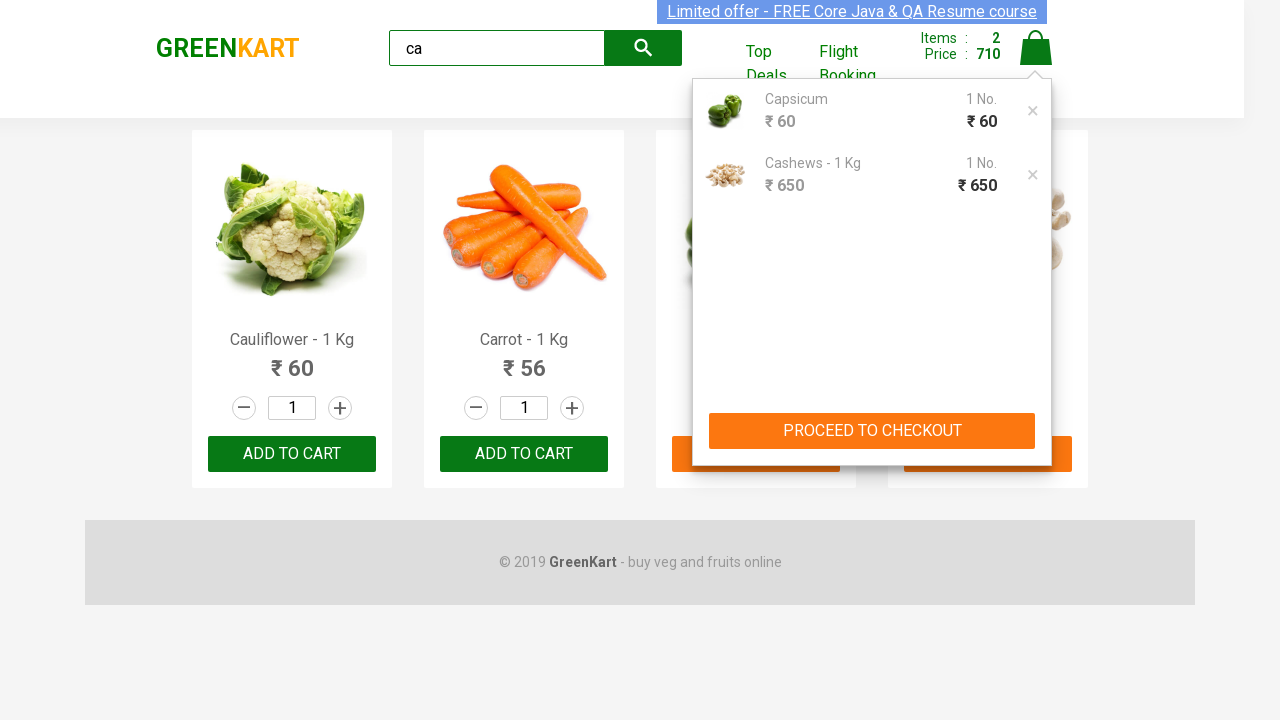

Clicked PROCEED TO CHECKOUT button at (872, 431) on text=PROCEED TO CHECKOUT
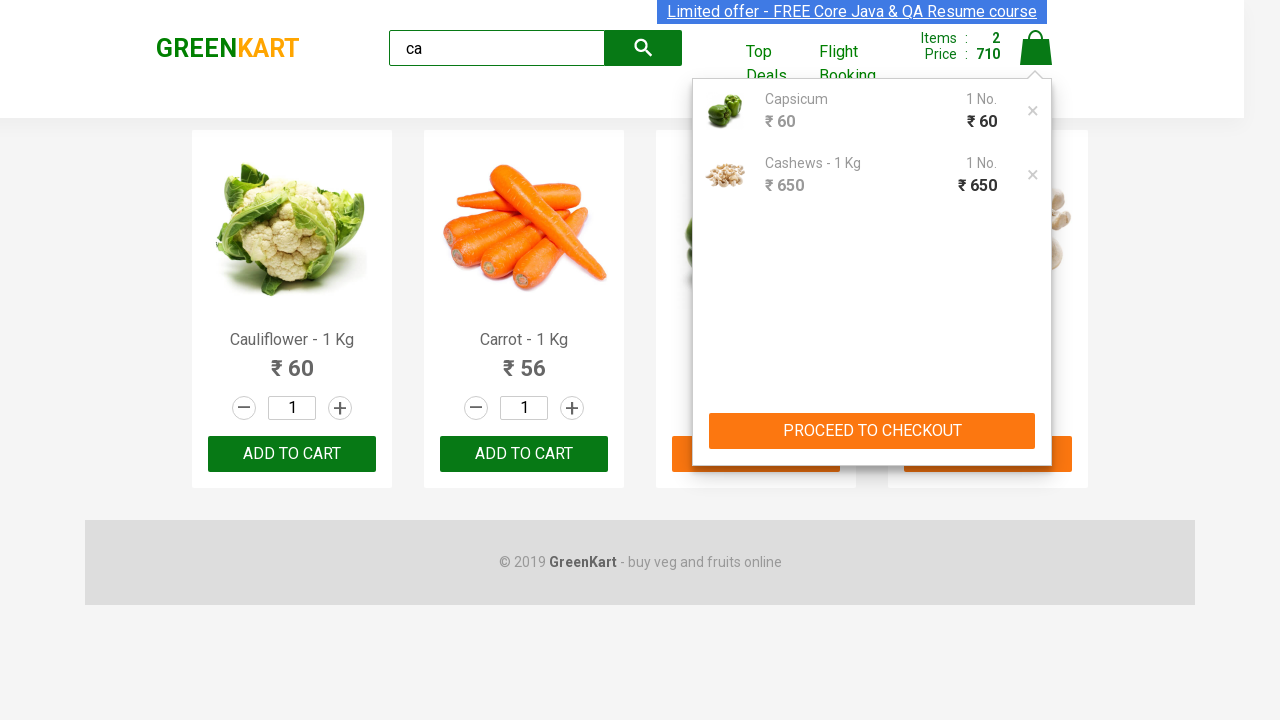

Clicked Place Order button at (1036, 491) on text=Place Order
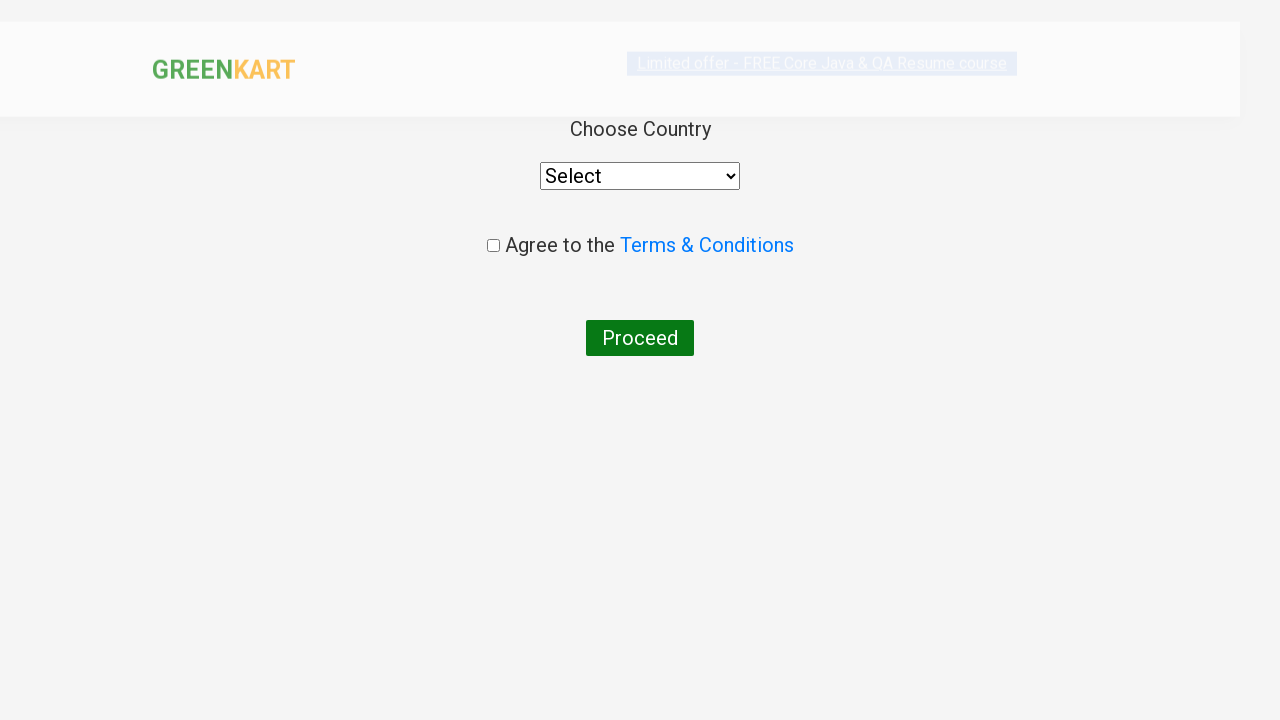

Clicked Proceed button to complete order at (640, 338) on text=Proceed
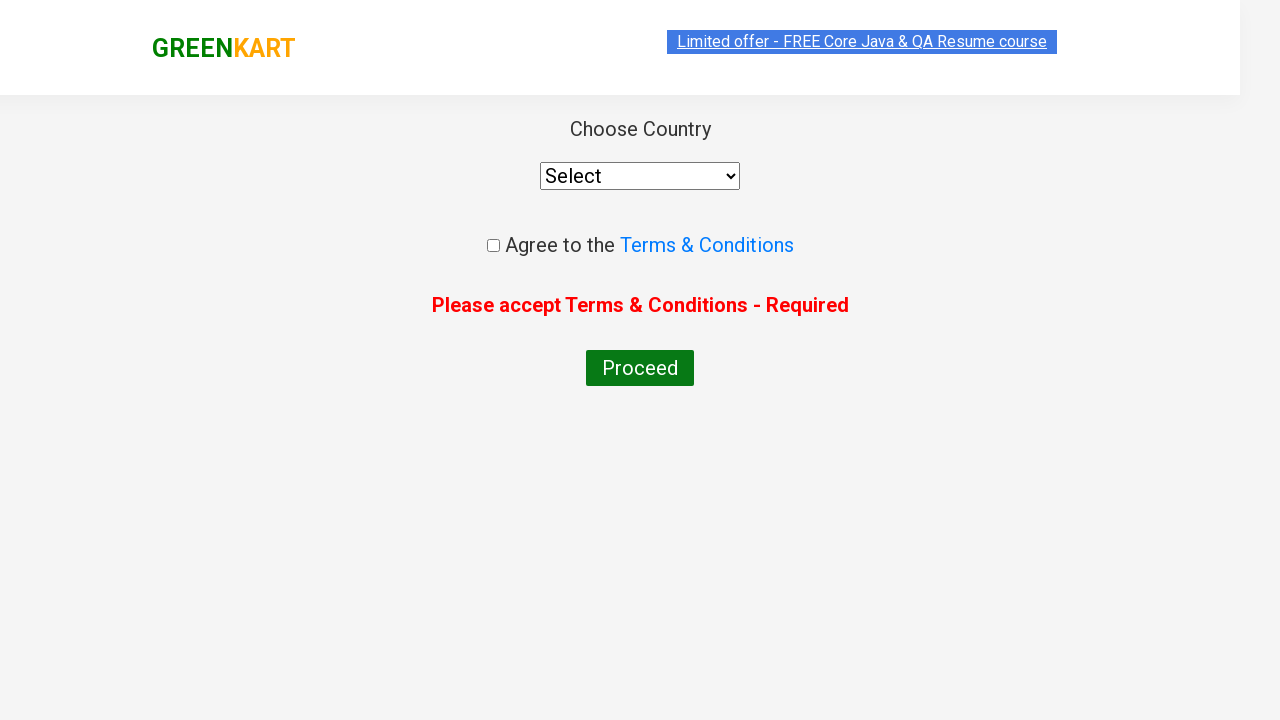

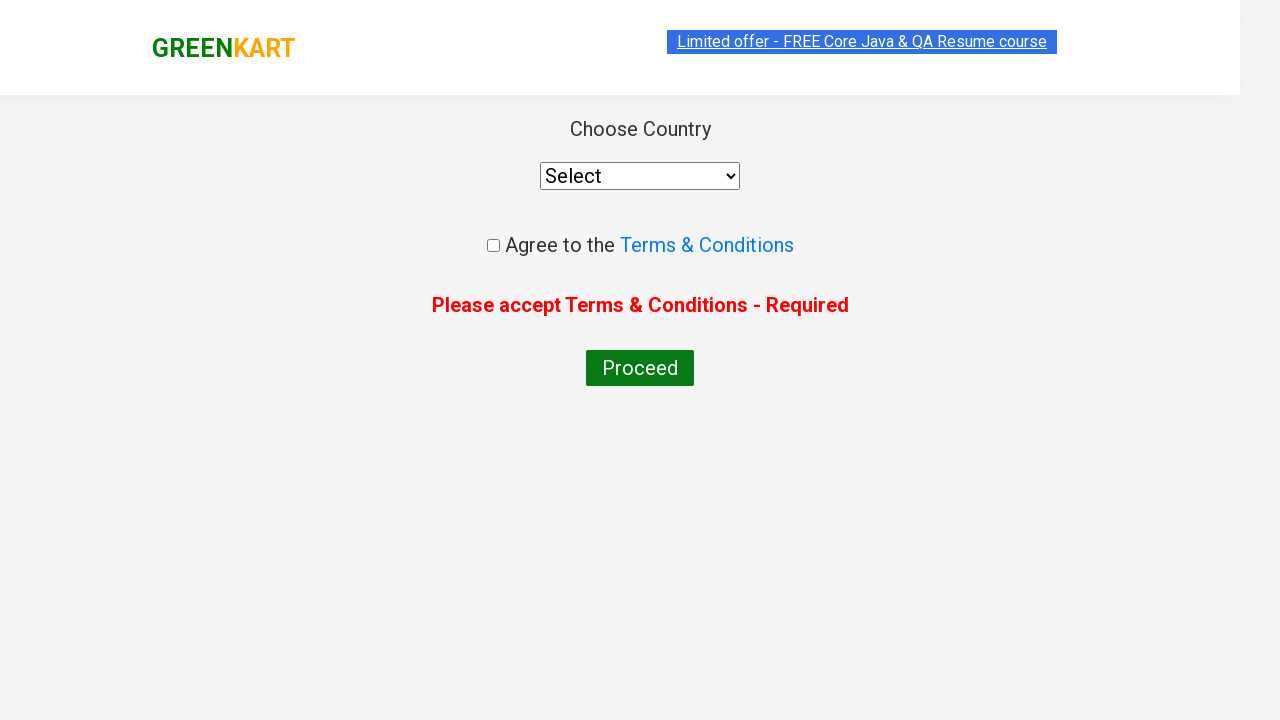